Tests right-click context menu functionality by right-clicking on a button element to trigger the context menu

Starting URL: https://swisnl.github.io/jQuery-contextMenu/demo.html

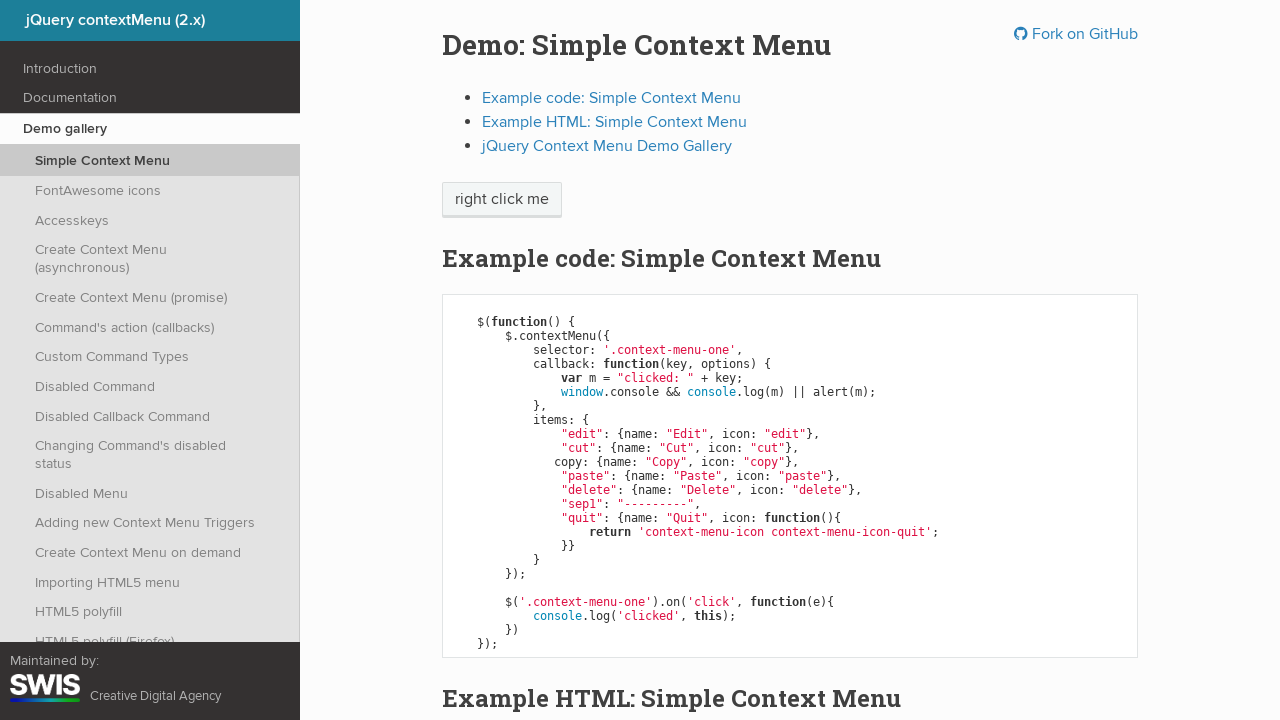

Right-clicked on context menu button to trigger context menu at (502, 200) on .context-menu-one
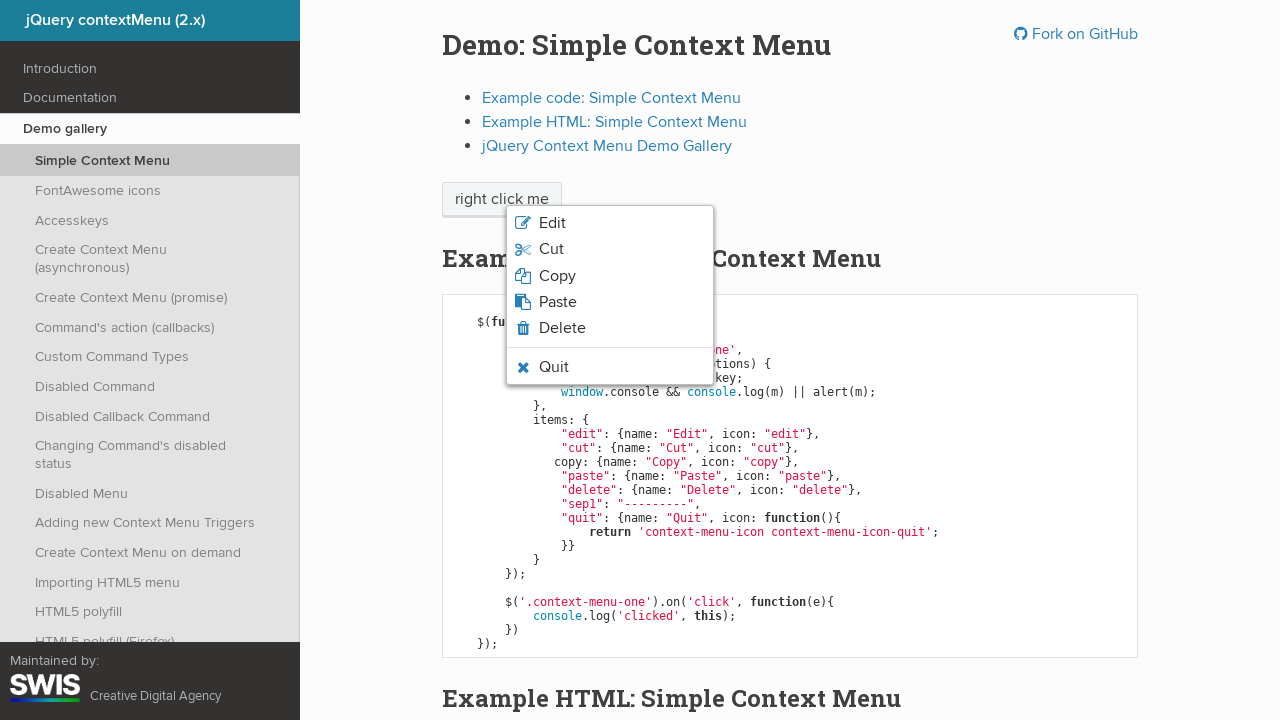

Context menu appeared on page
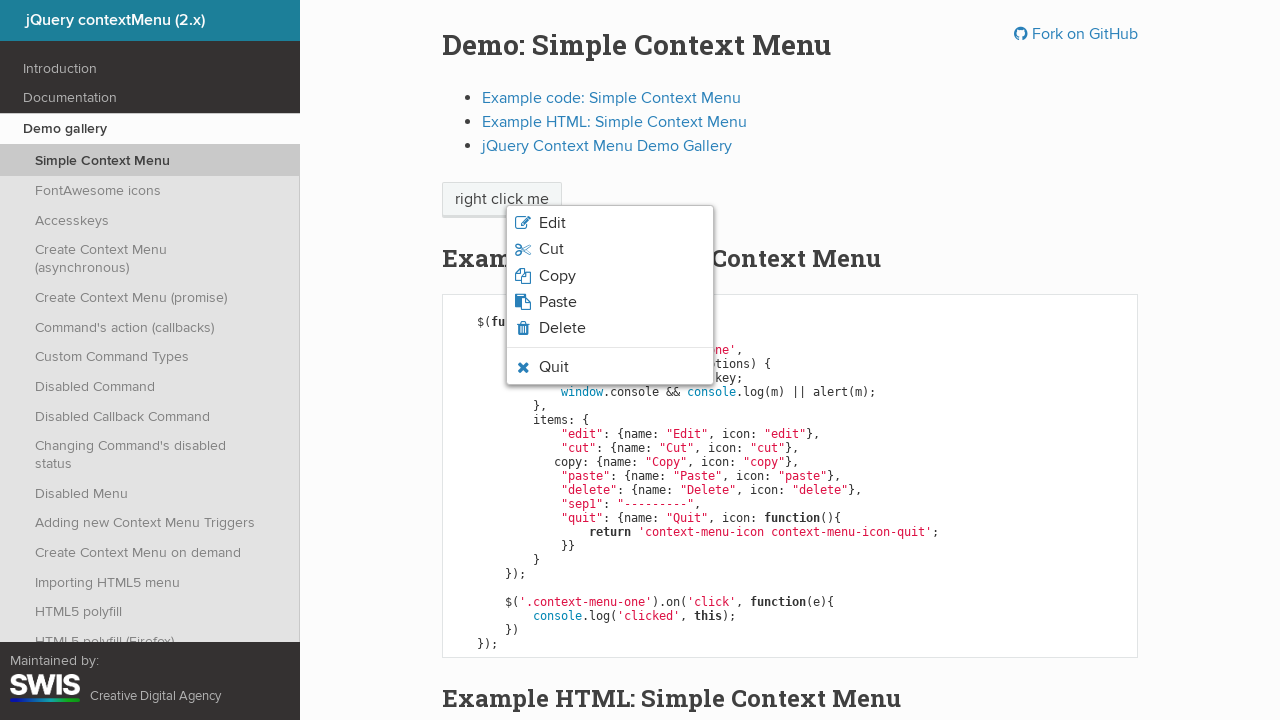

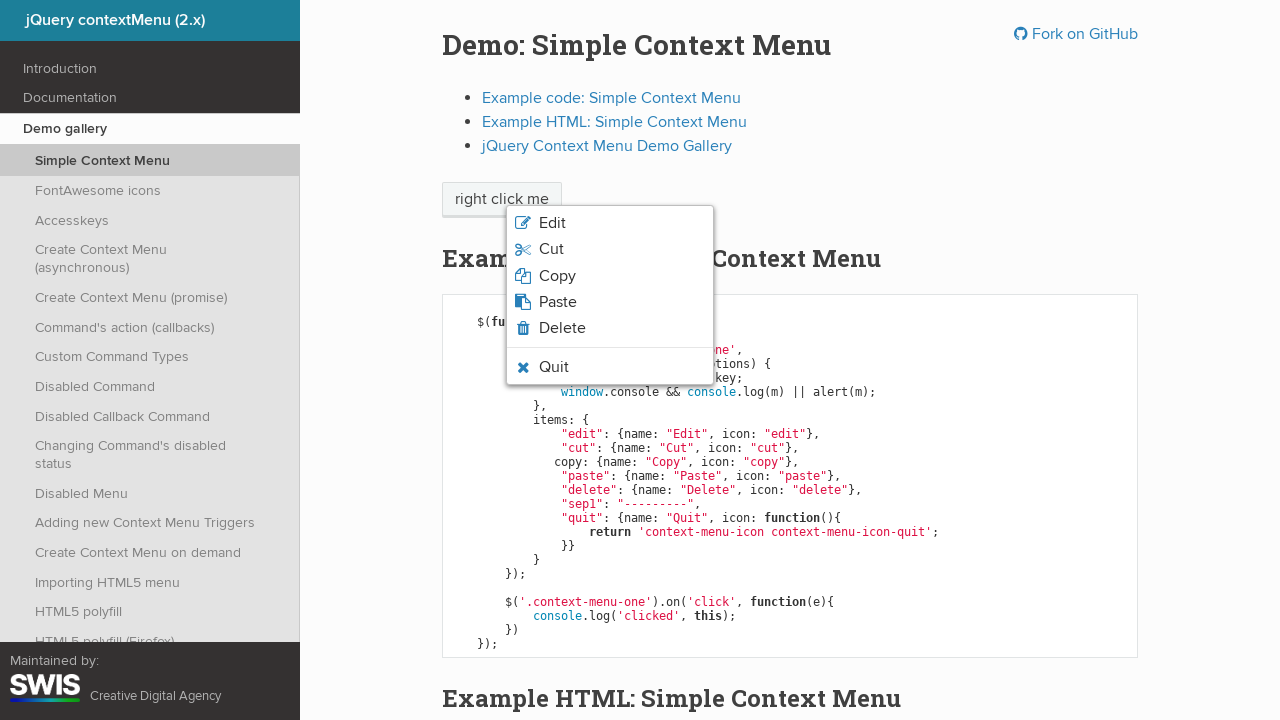